Tests file download functionality by clicking on a download link and verifying the download completes

Starting URL: https://the-internet.herokuapp.com/download

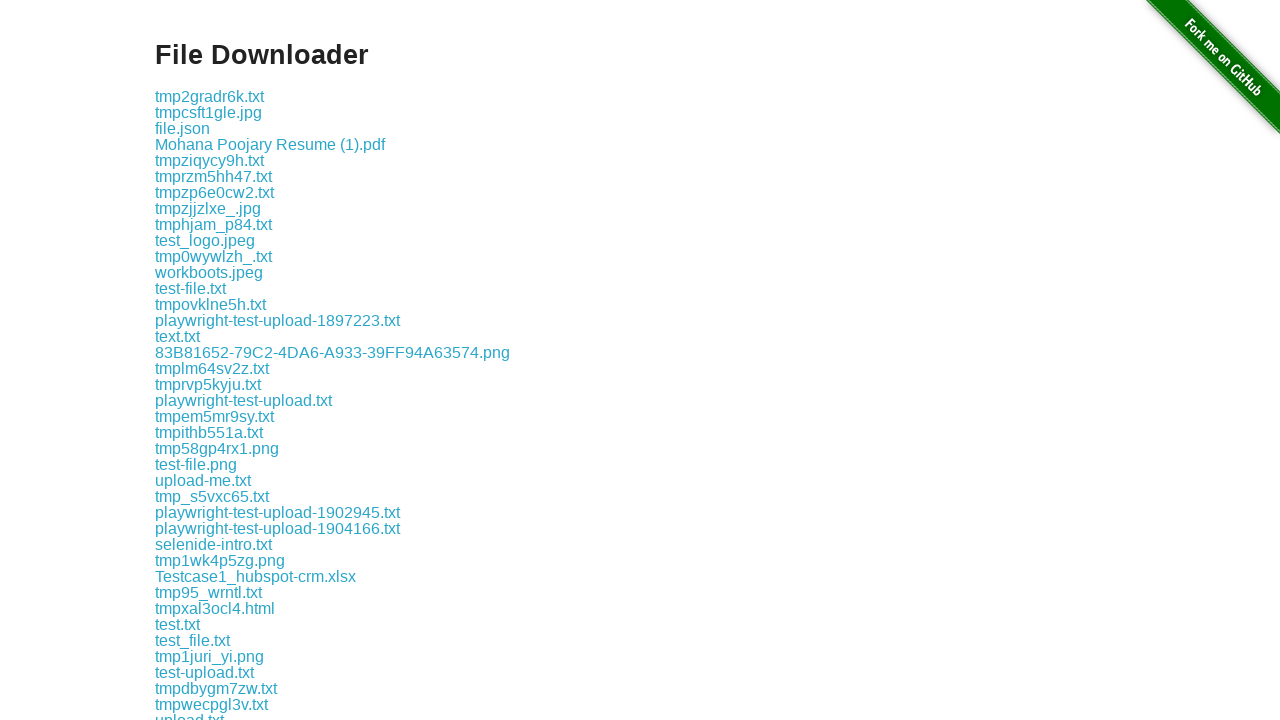

Clicked on the first download link at (210, 96) on div.example > a
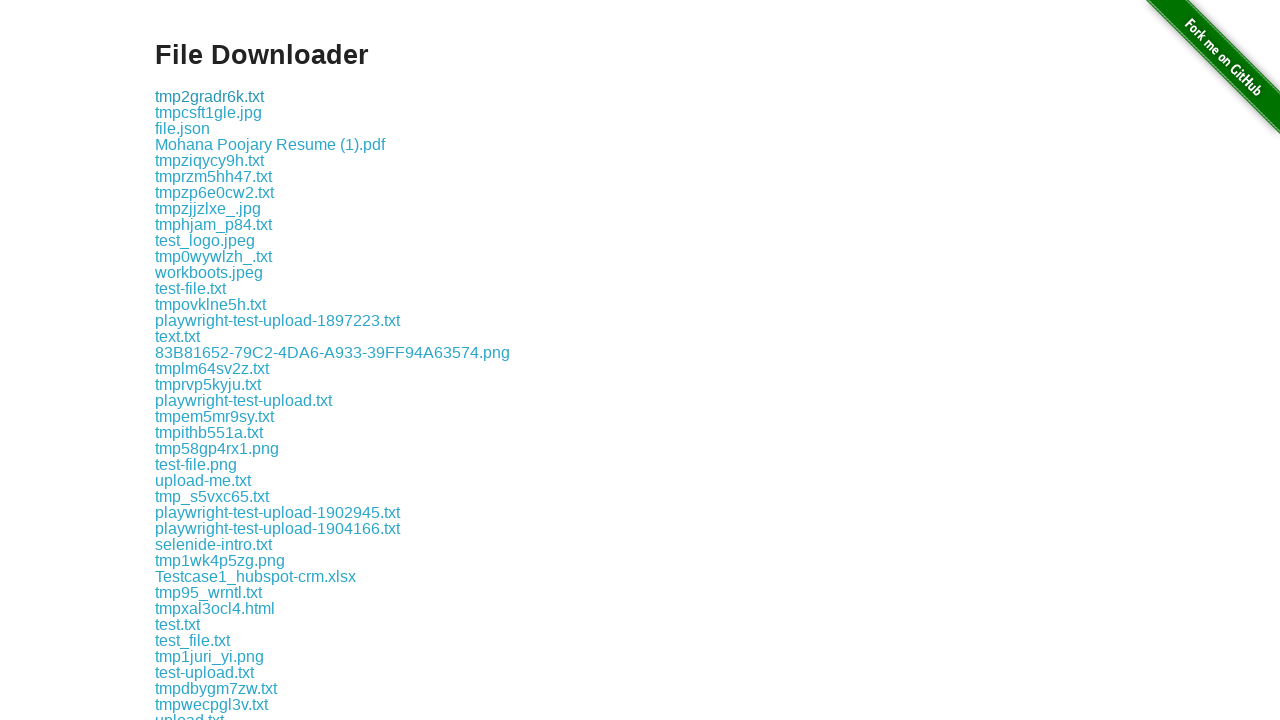

Clicked download link and started download at (210, 96) on div.example > a
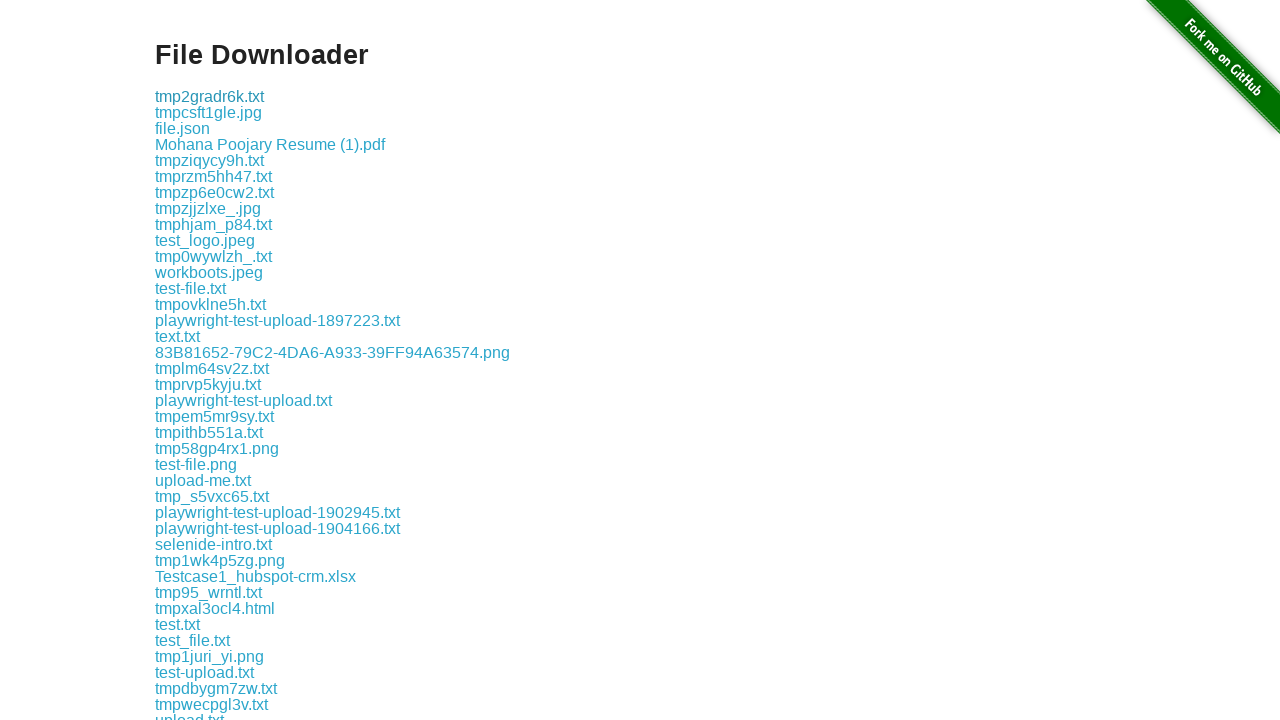

Download completed and file object obtained
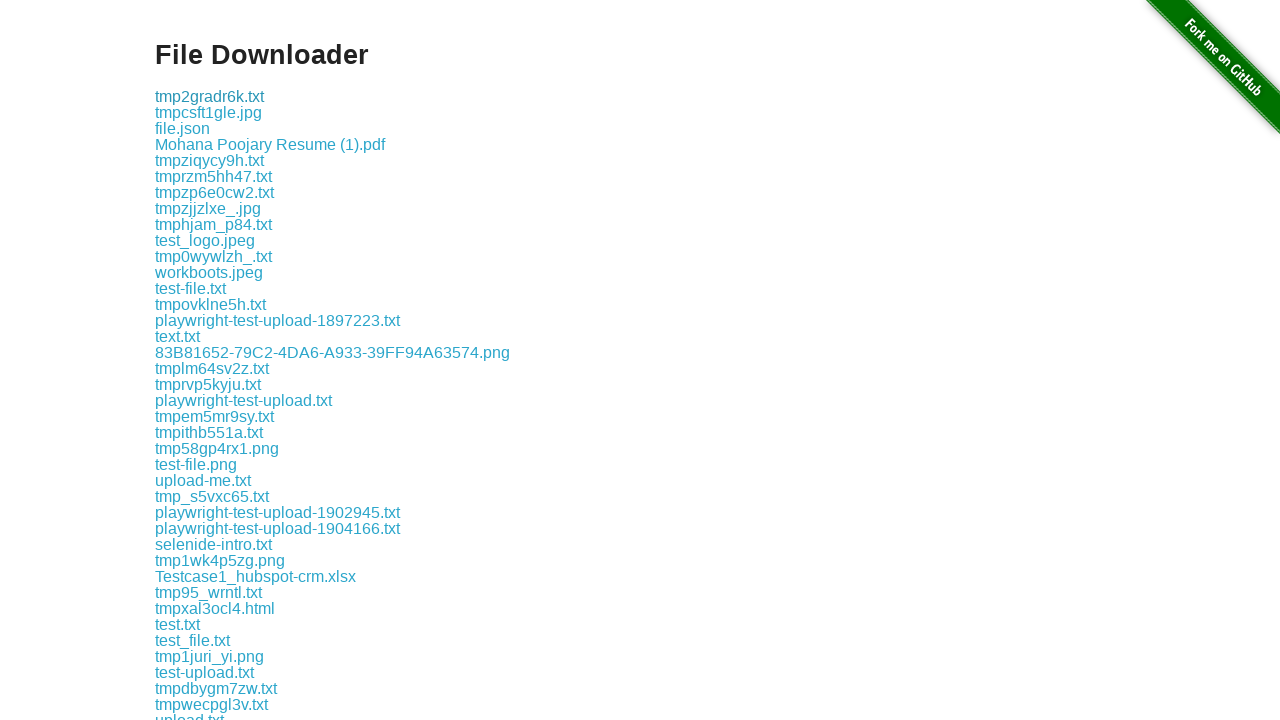

Verified download completed without failure
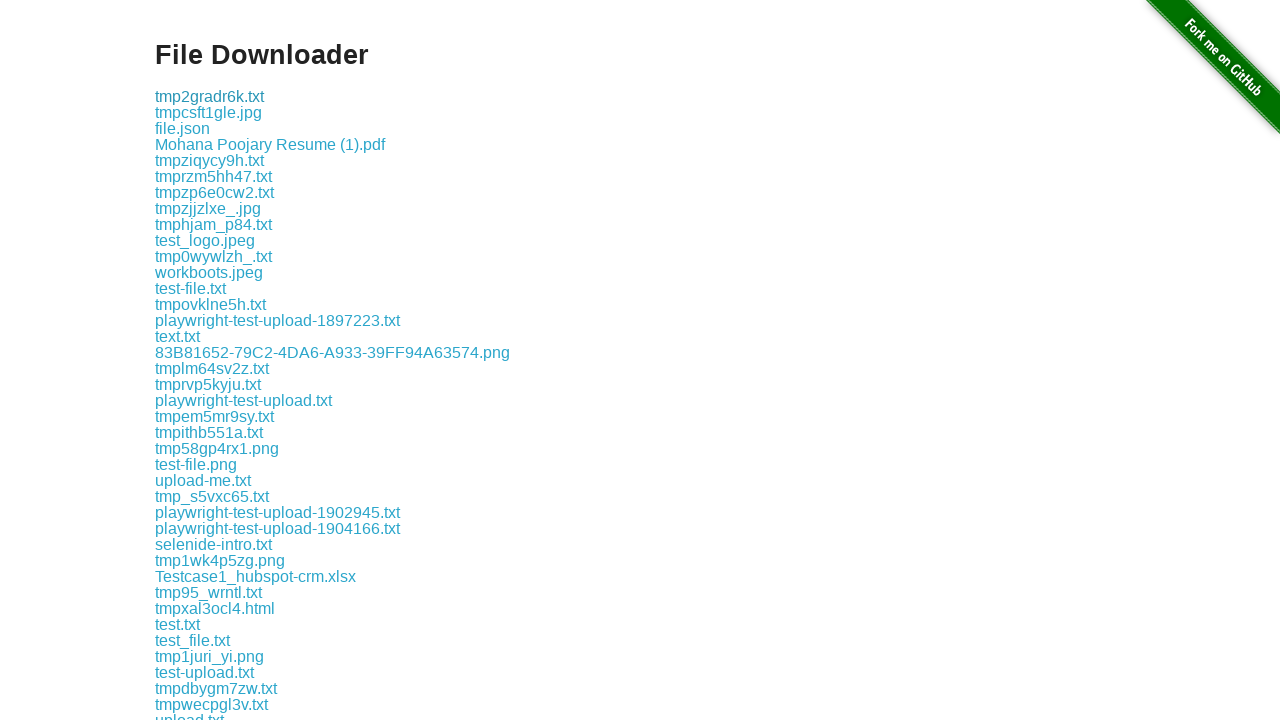

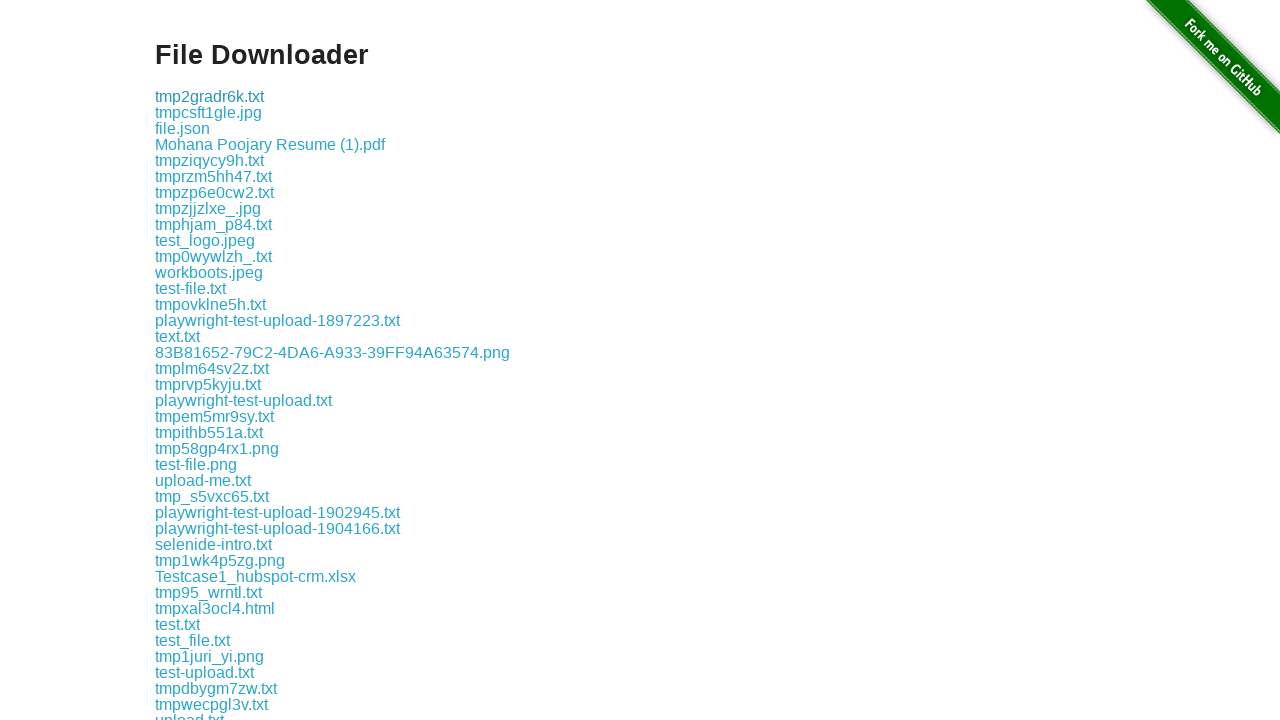